Tests edge cases on the calculator including invalid syntax (1--=) and division by zero (1/0=)

Starting URL: https://www.desmos.com/scientific

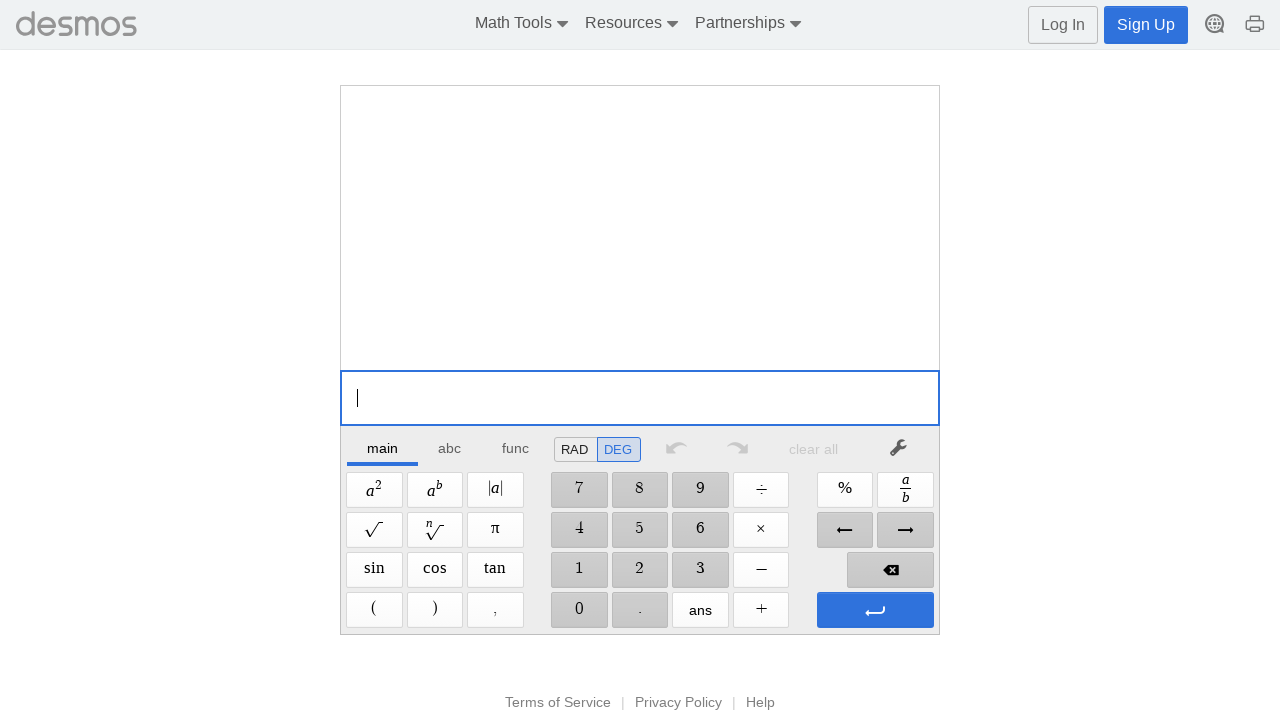

Navigated to Desmos scientific calculator
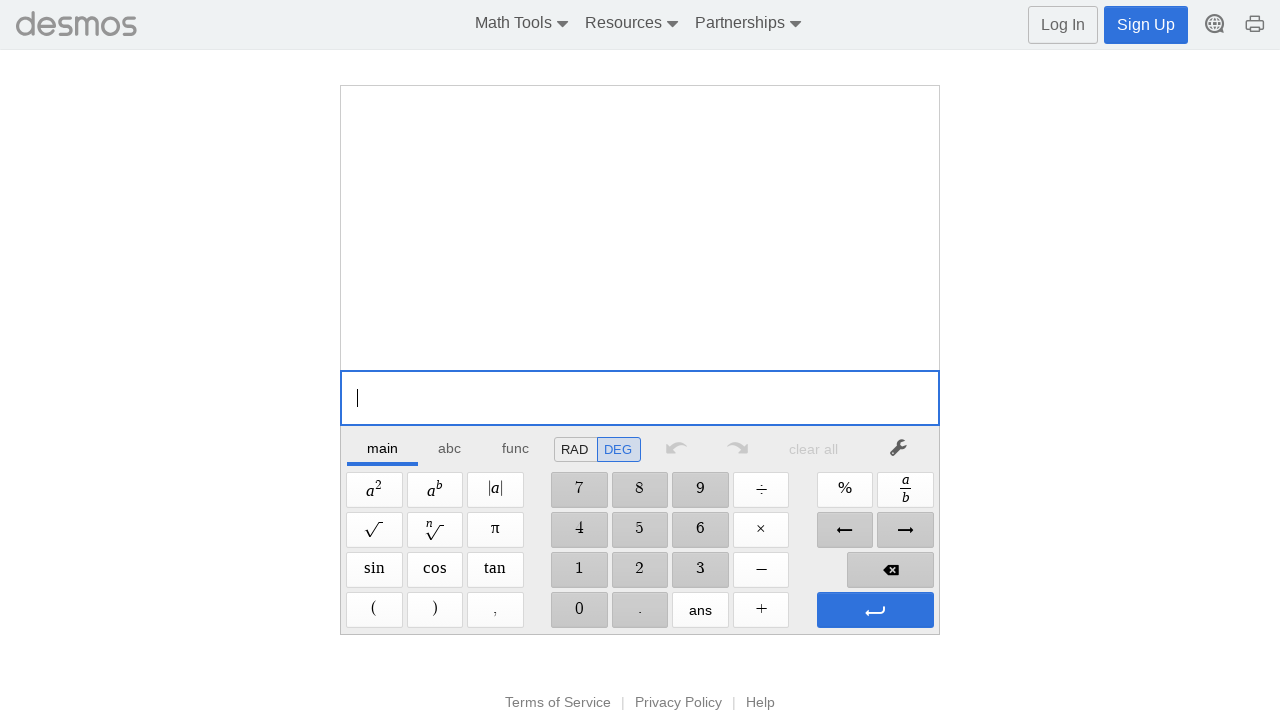

Clicked calculator button: 1 at (579, 570) on //span[@aria-label='1']
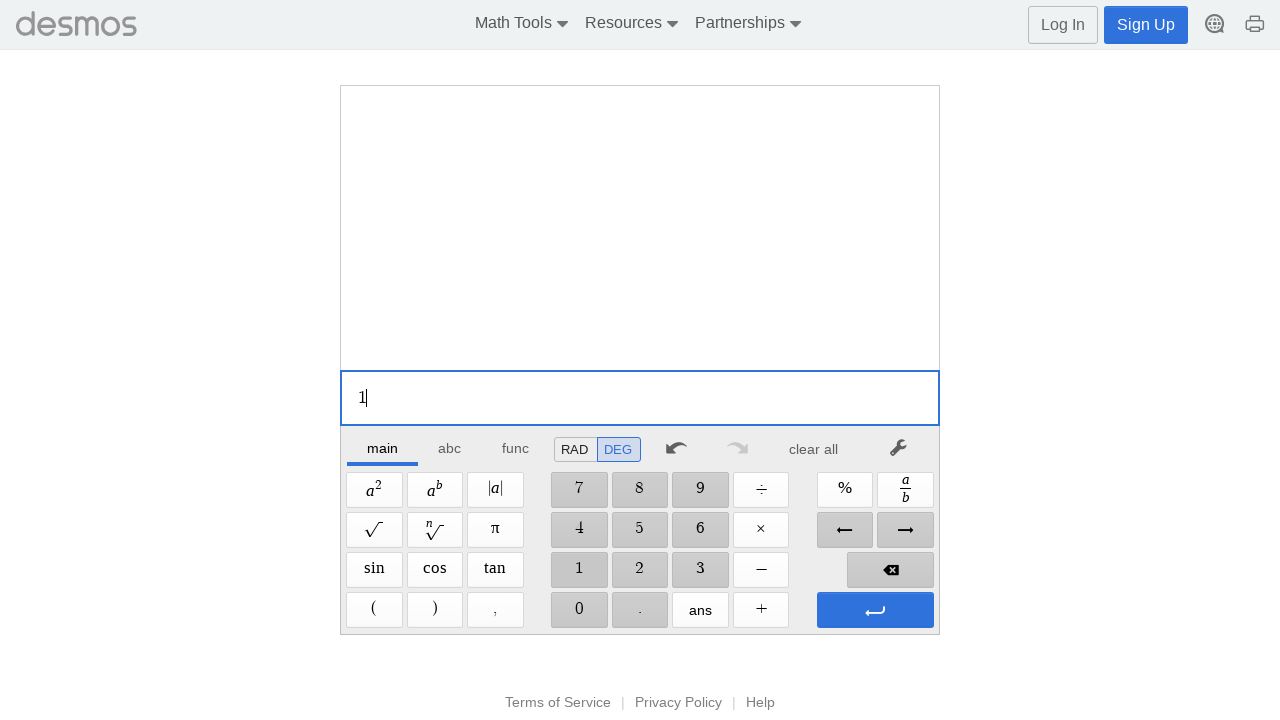

Clicked calculator button: Minus at (761, 570) on //span[@aria-label='Minus']
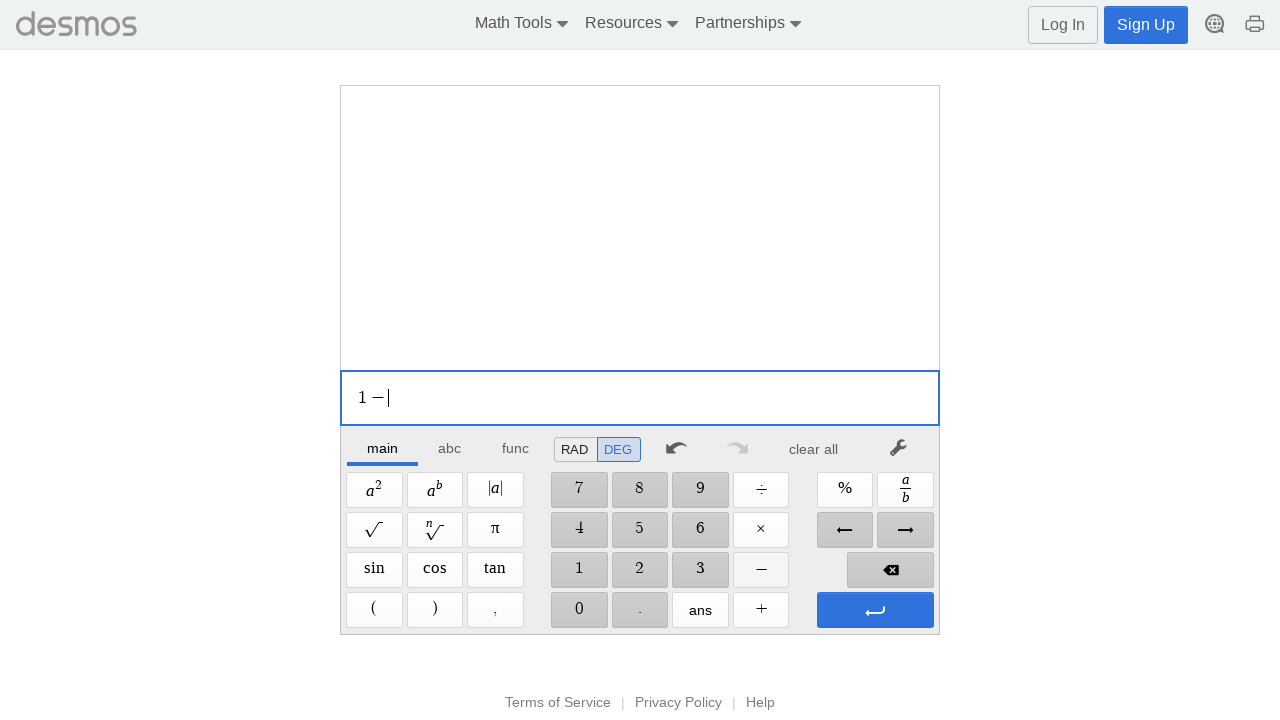

Clicked calculator button: Minus at (761, 570) on //span[@aria-label='Minus']
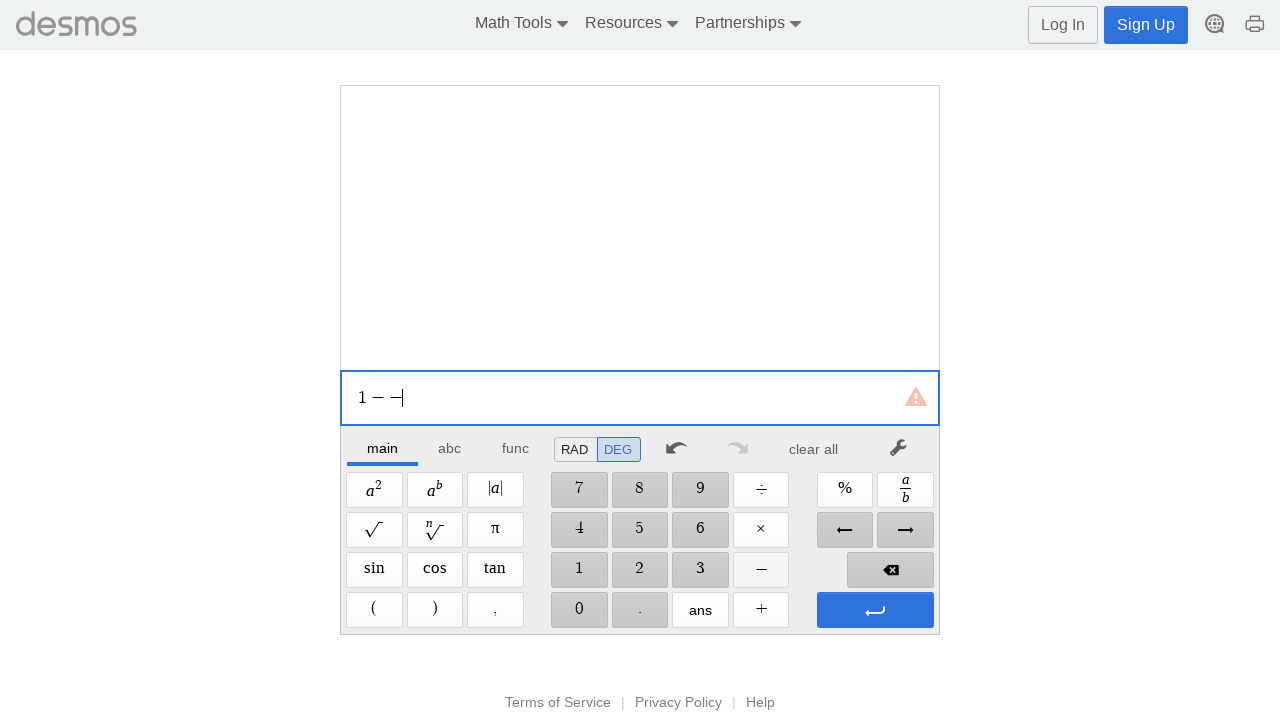

Clicked calculator button: Enter at (875, 610) on //span[@aria-label='Enter']
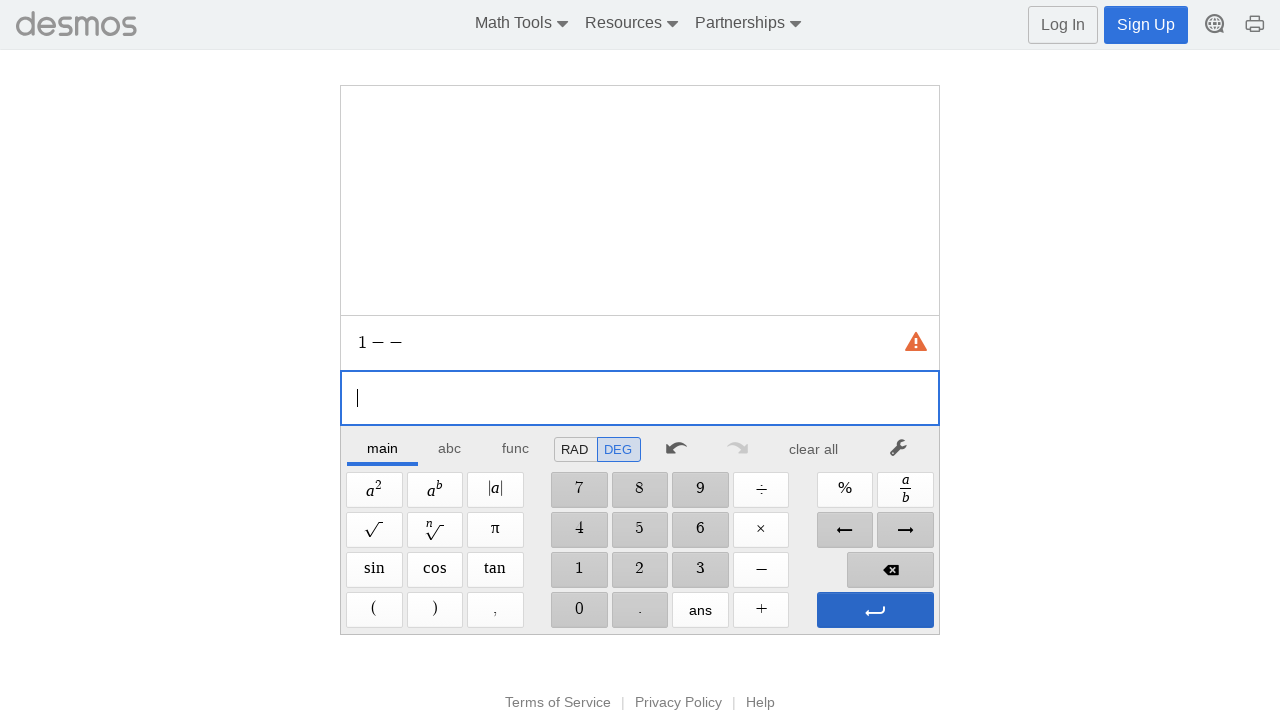

Tested invalid syntax: 1--= (double minus)
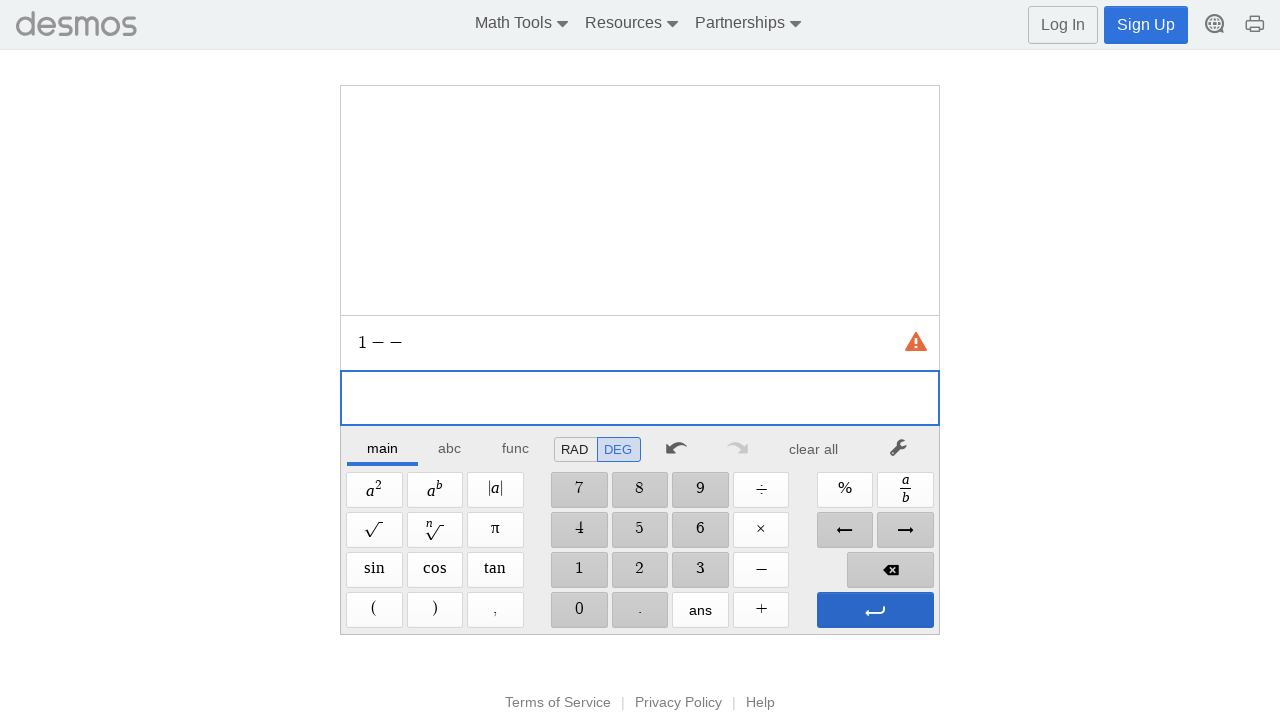

Clicked clear button after invalid syntax test at (814, 449) on xpath=//*[@id="main"]/div/div/div/div[2]/div[1]/div/div[7]
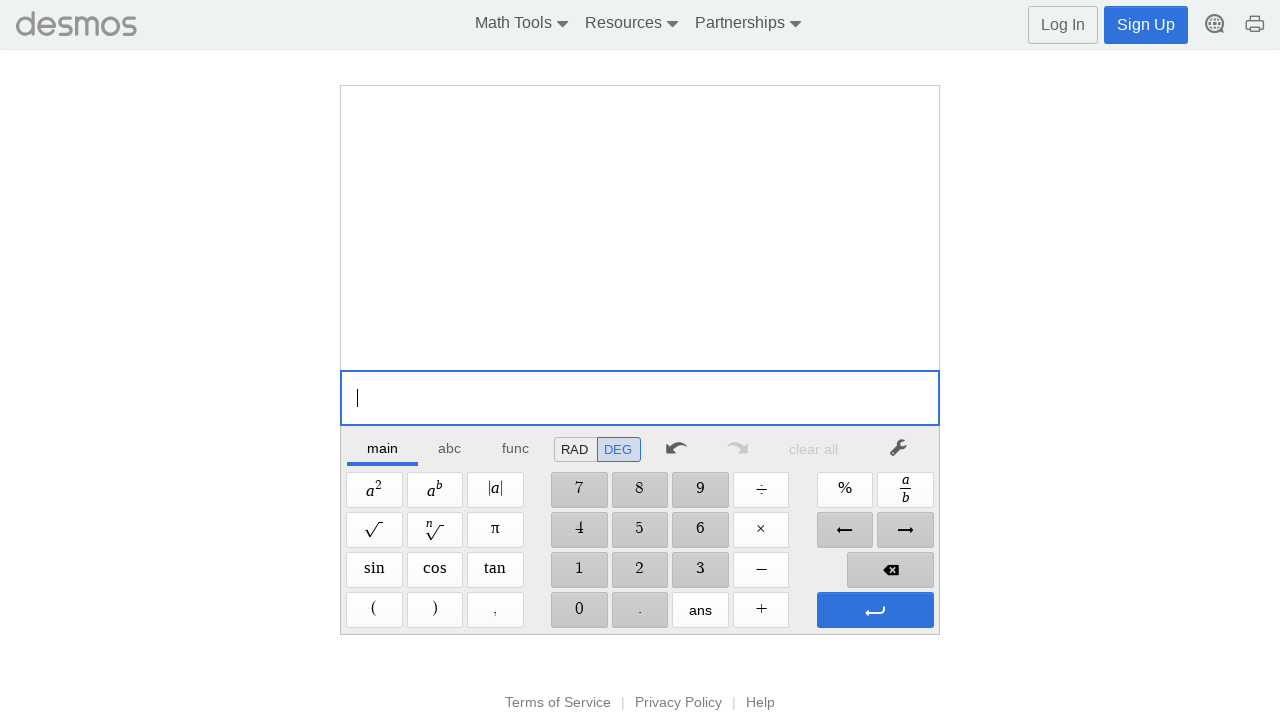

Clicked calculator button: 1 at (579, 570) on //span[@aria-label='1']
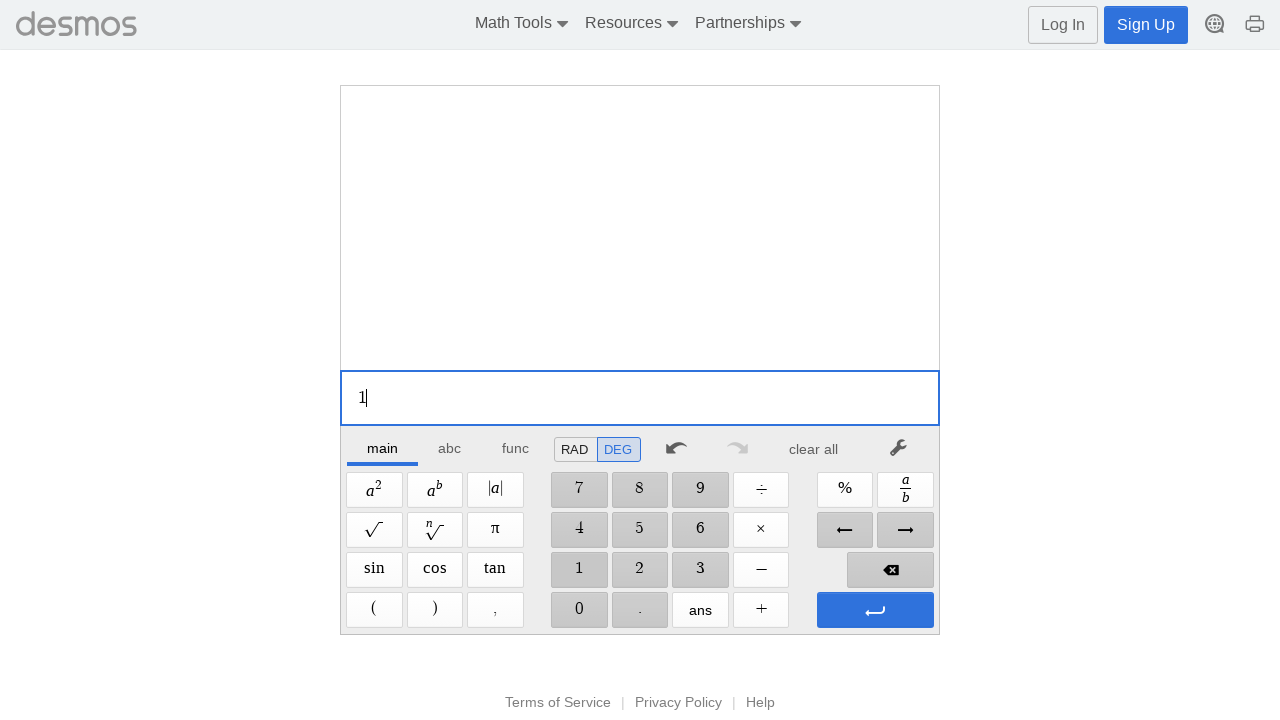

Clicked calculator button: Divide at (761, 490) on //span[@aria-label='Divide']
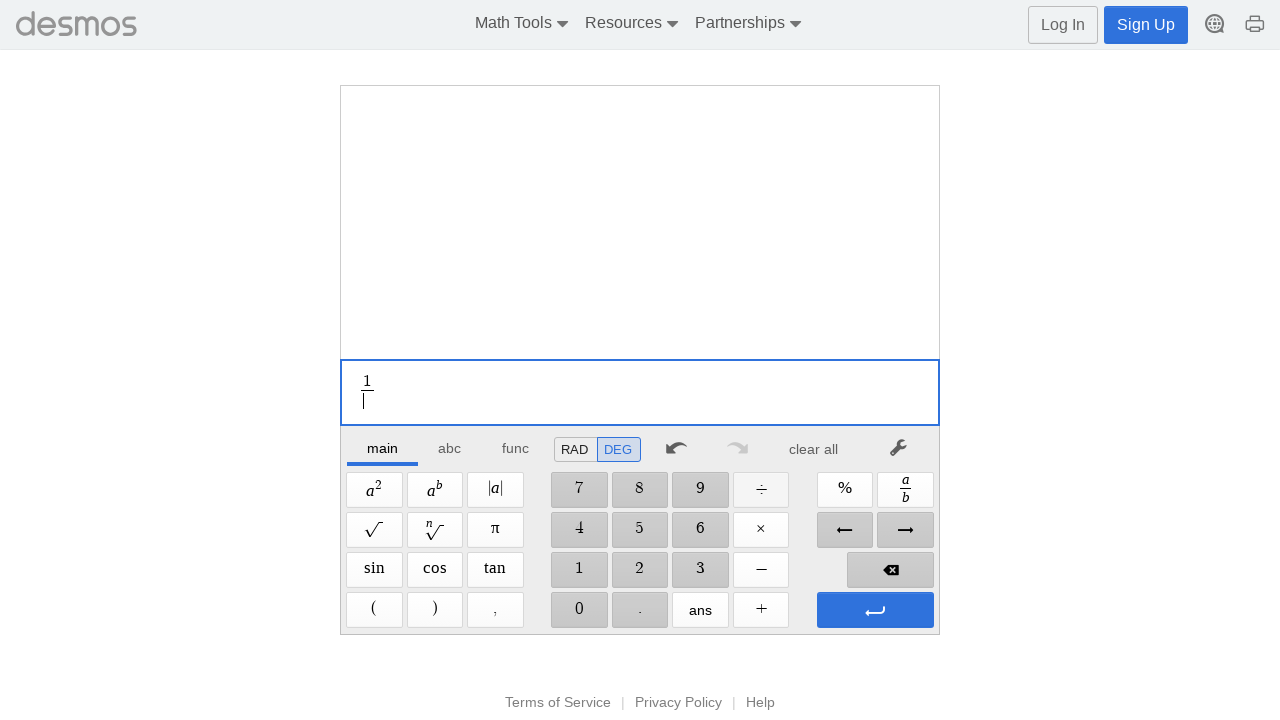

Clicked calculator button: 0 at (579, 610) on //span[@aria-label='0']
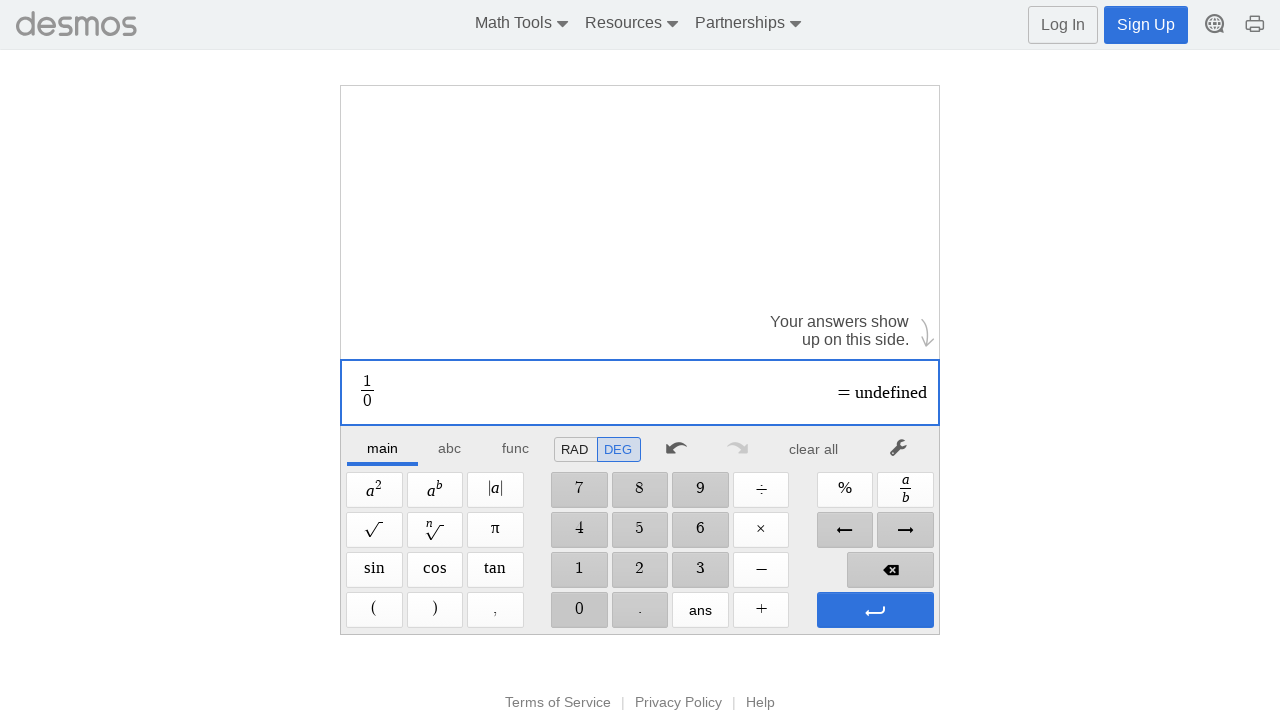

Clicked calculator button: Enter at (875, 610) on //span[@aria-label='Enter']
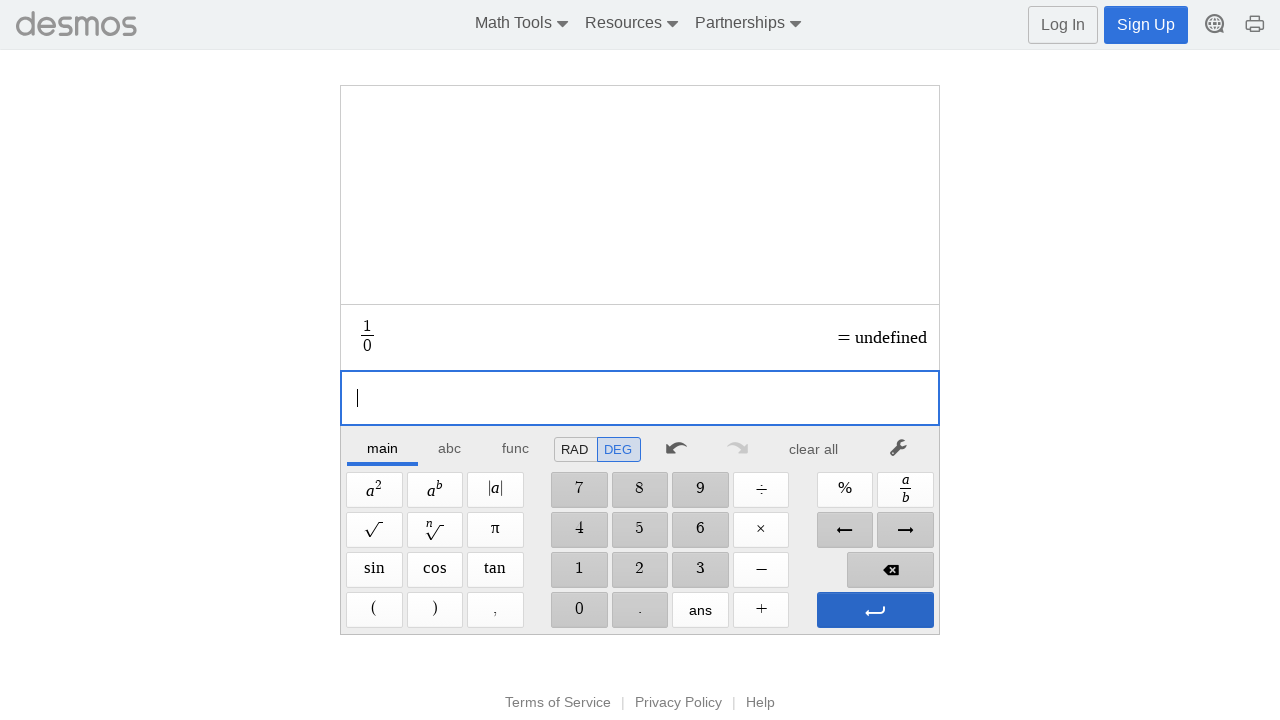

Tested division by zero: 1/0=
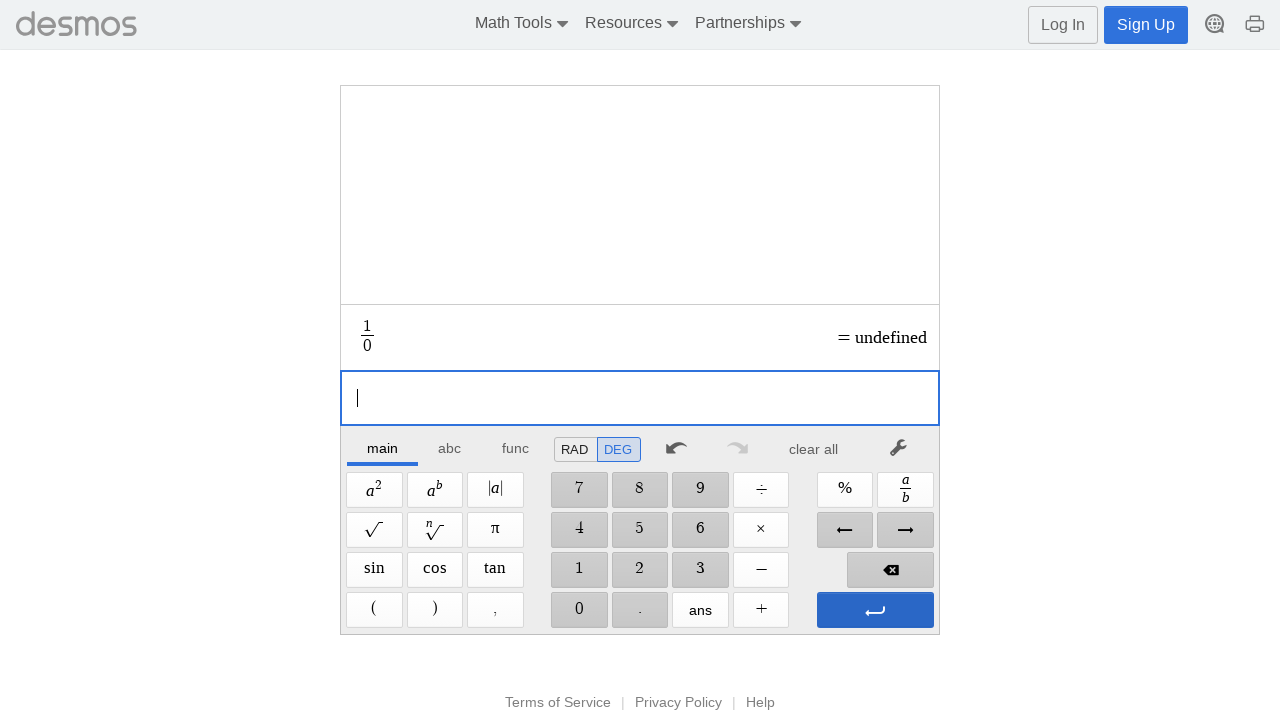

Clicked clear button after division by zero test at (814, 449) on xpath=//*[@id="main"]/div/div/div/div[2]/div[1]/div/div[7]
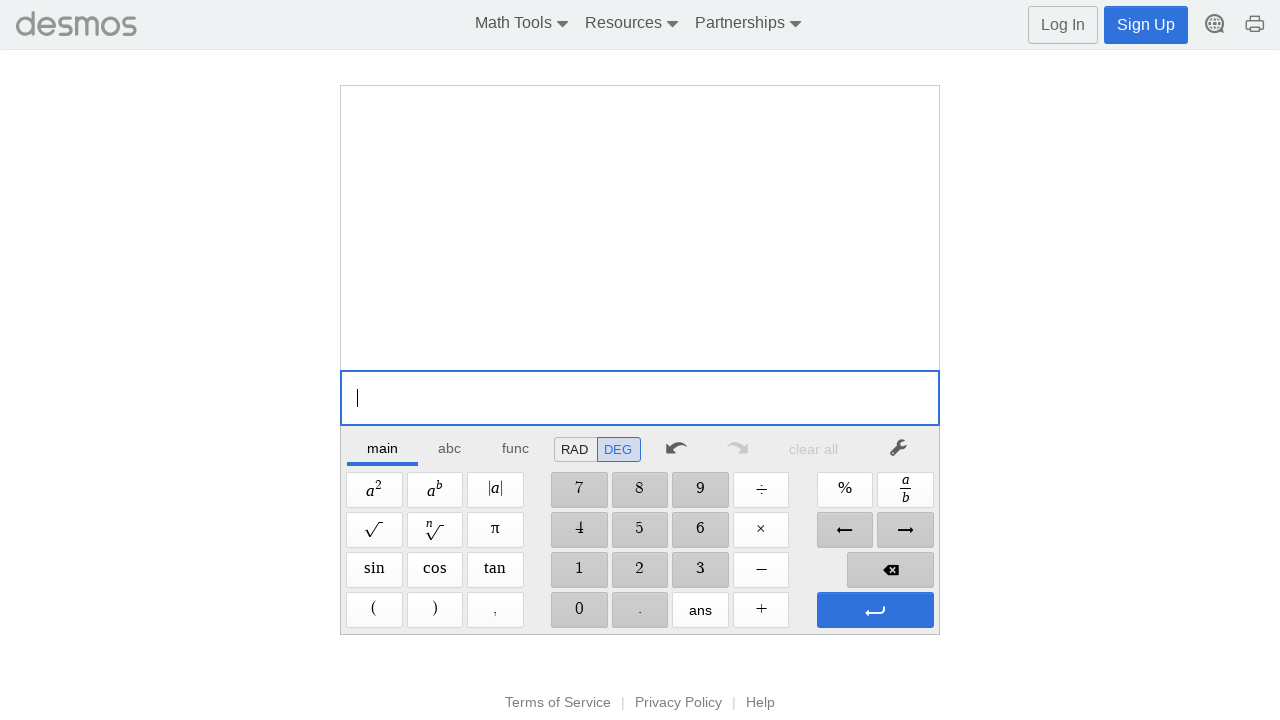

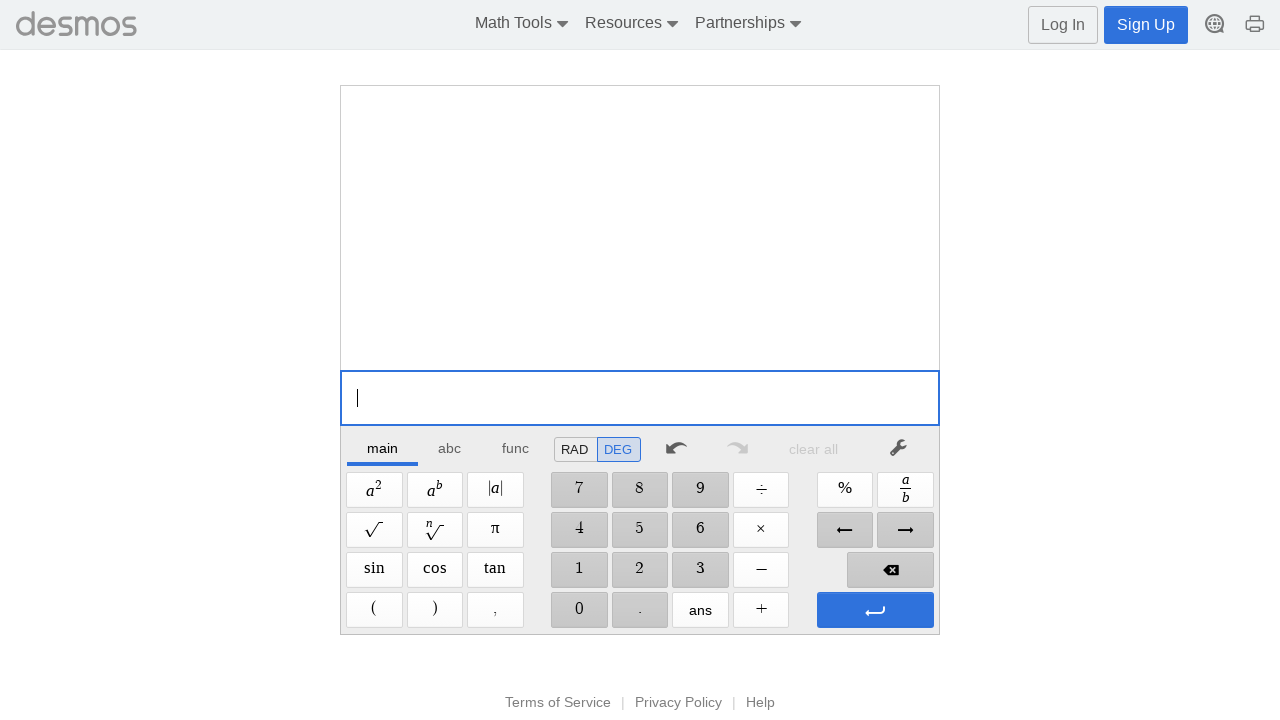